Tests the quote form by clicking the submit button

Starting URL: https://skryabin.com/market/quote.html

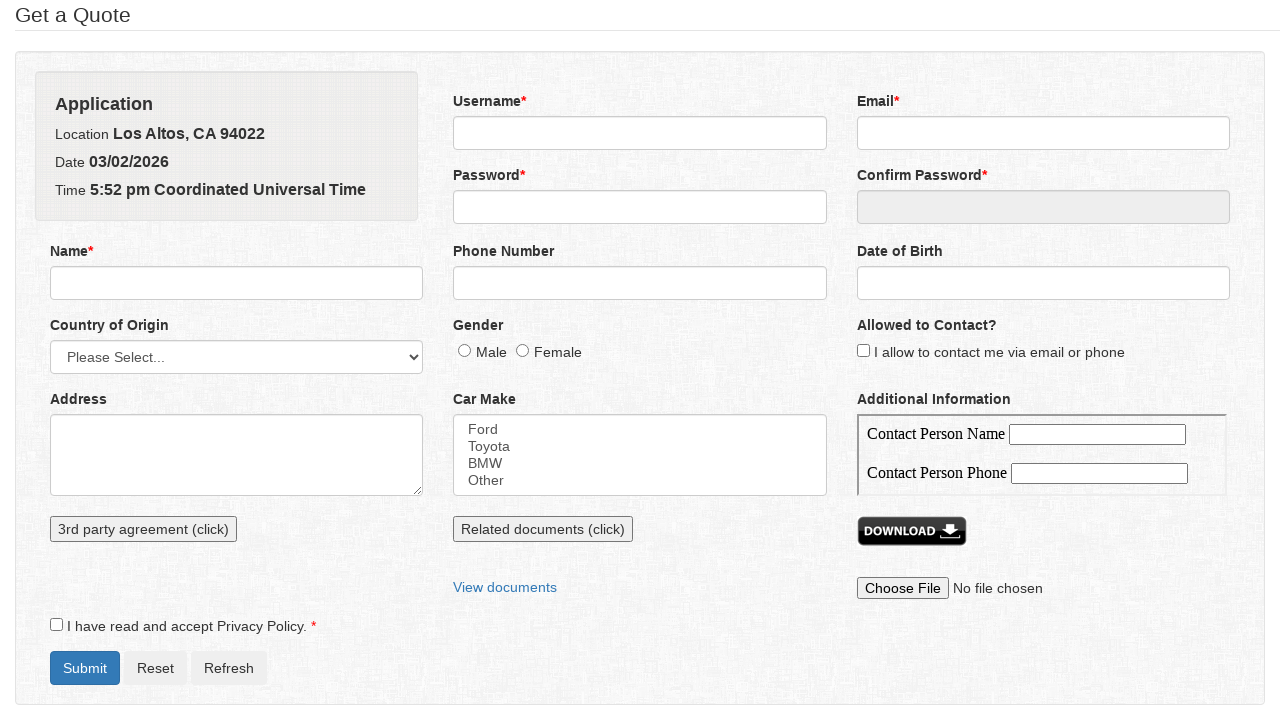

Navigated to quote form page
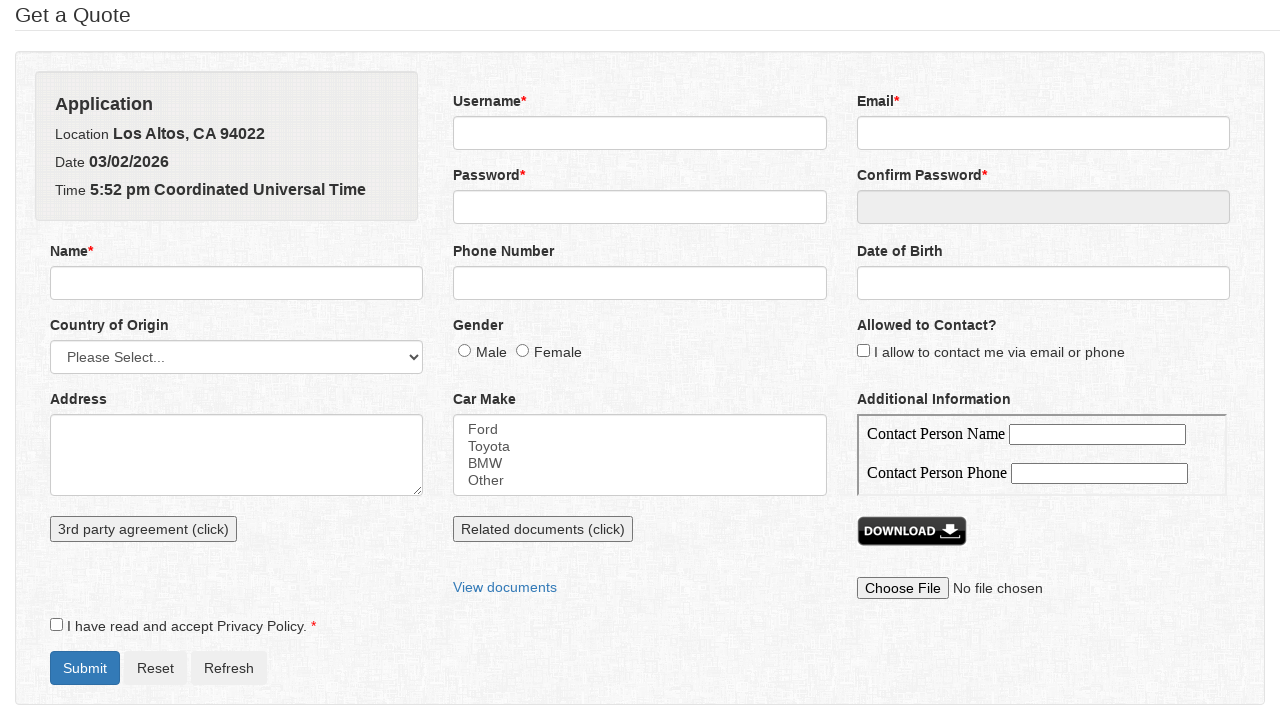

Clicked the submit button on the quote form at (85, 668) on #formSubmit
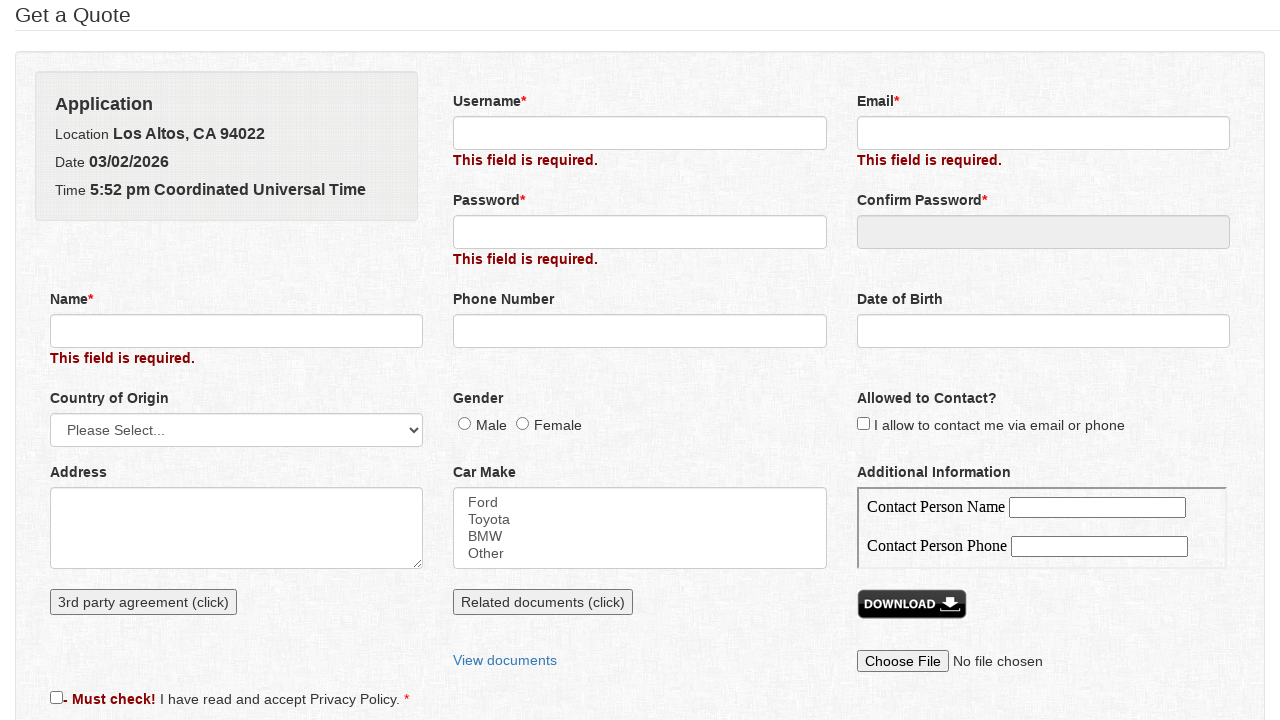

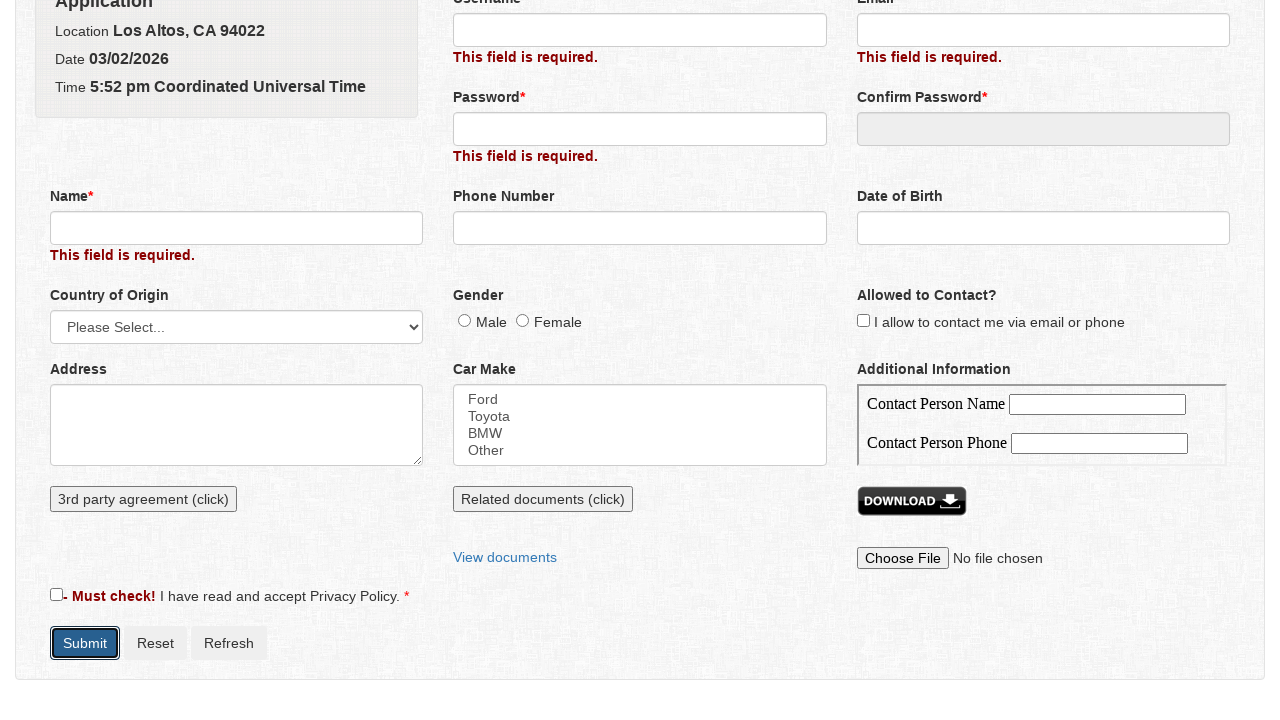